Tests the automation practice form page by verifying the state properties of form elements including a text input field, checkbox, and submit button (checking if they are enabled, editable, visible, etc.)

Starting URL: https://demoqa.com/automation-practice-form

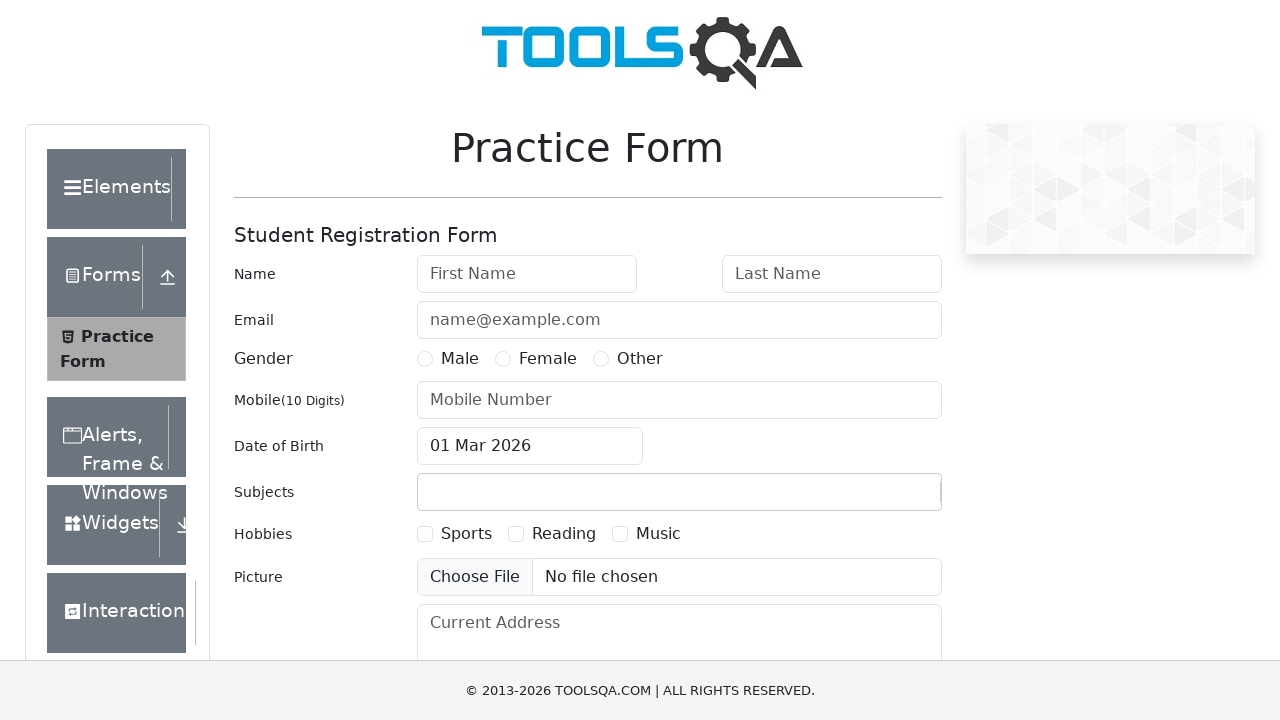

Waited for first name input field to be present
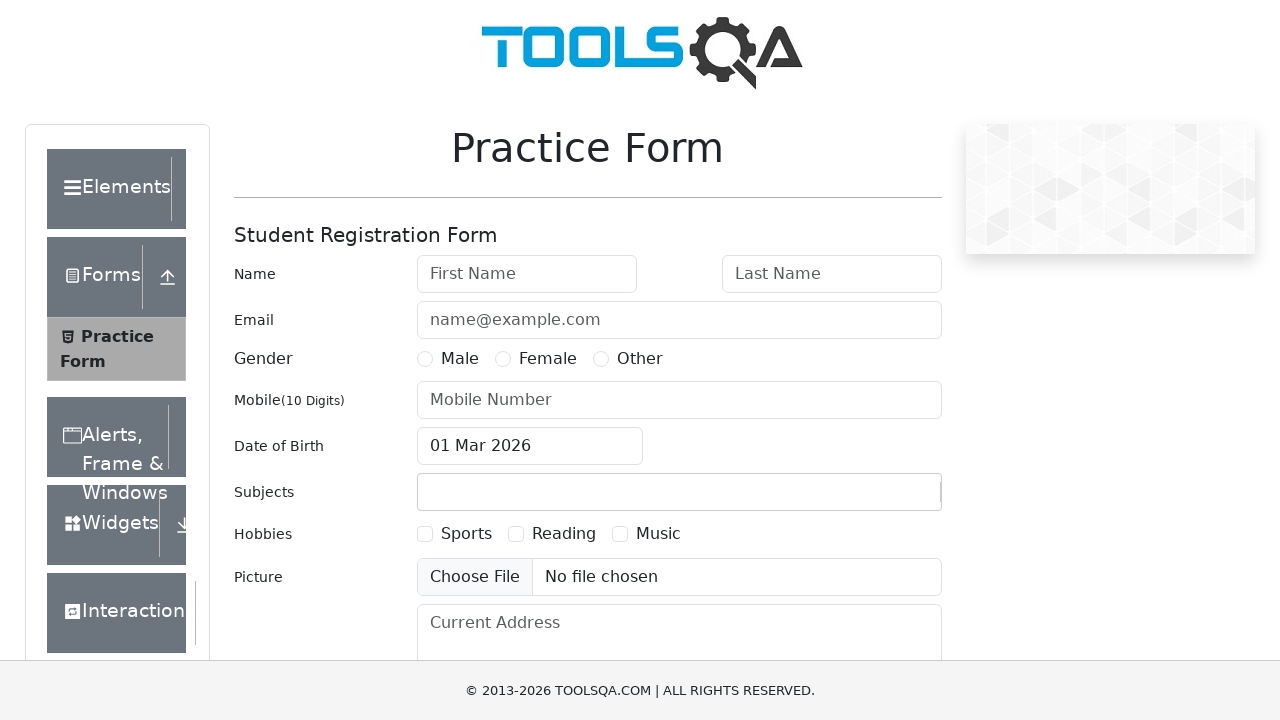

Located first name input field
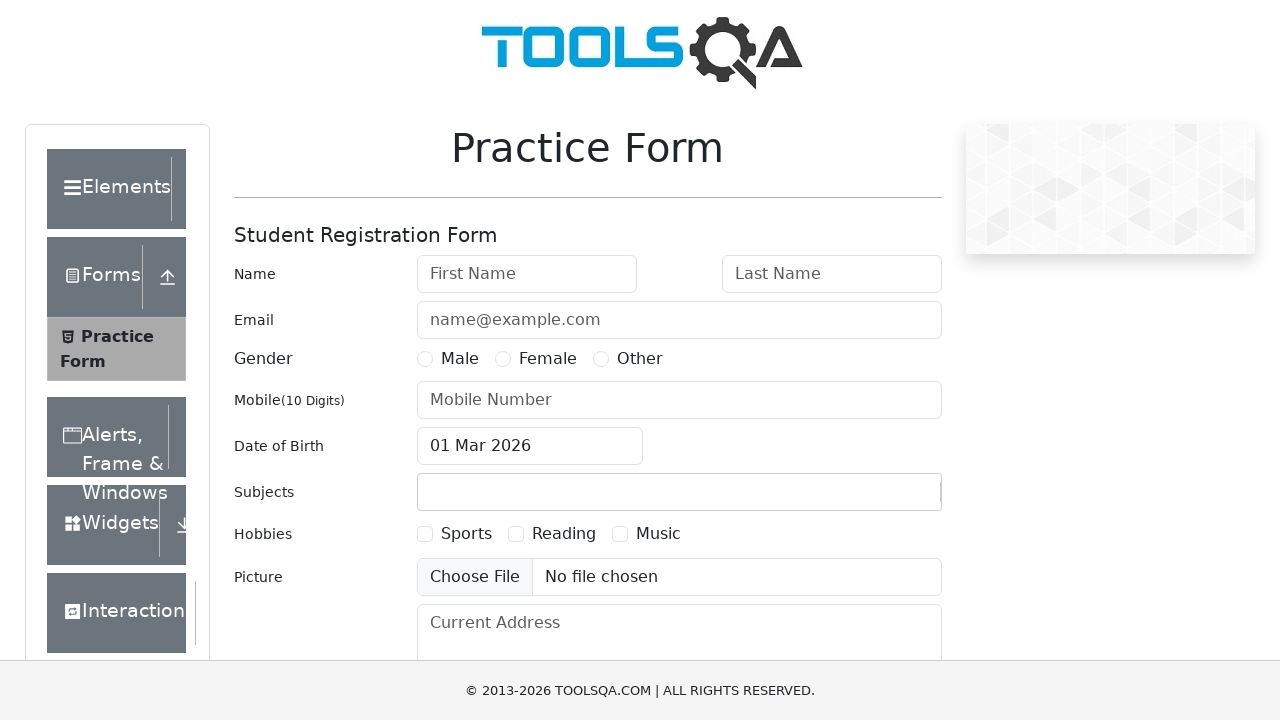

Located sports hobby checkbox
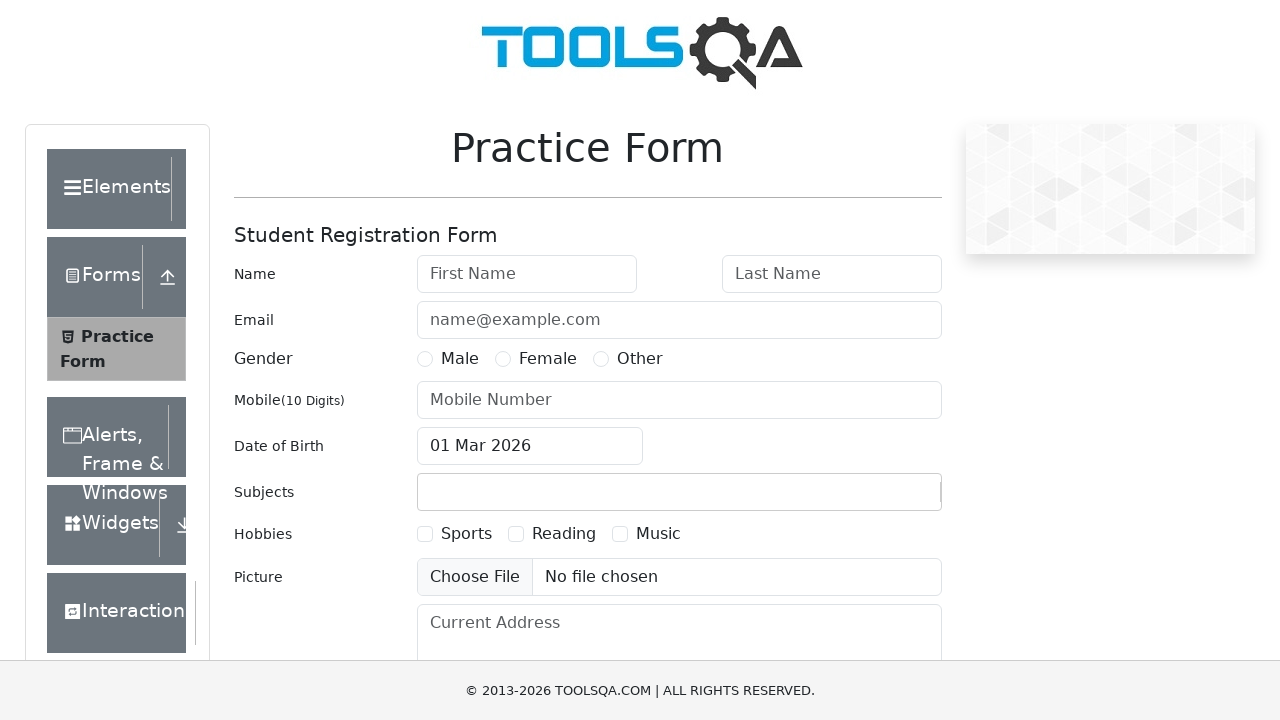

Located submit button
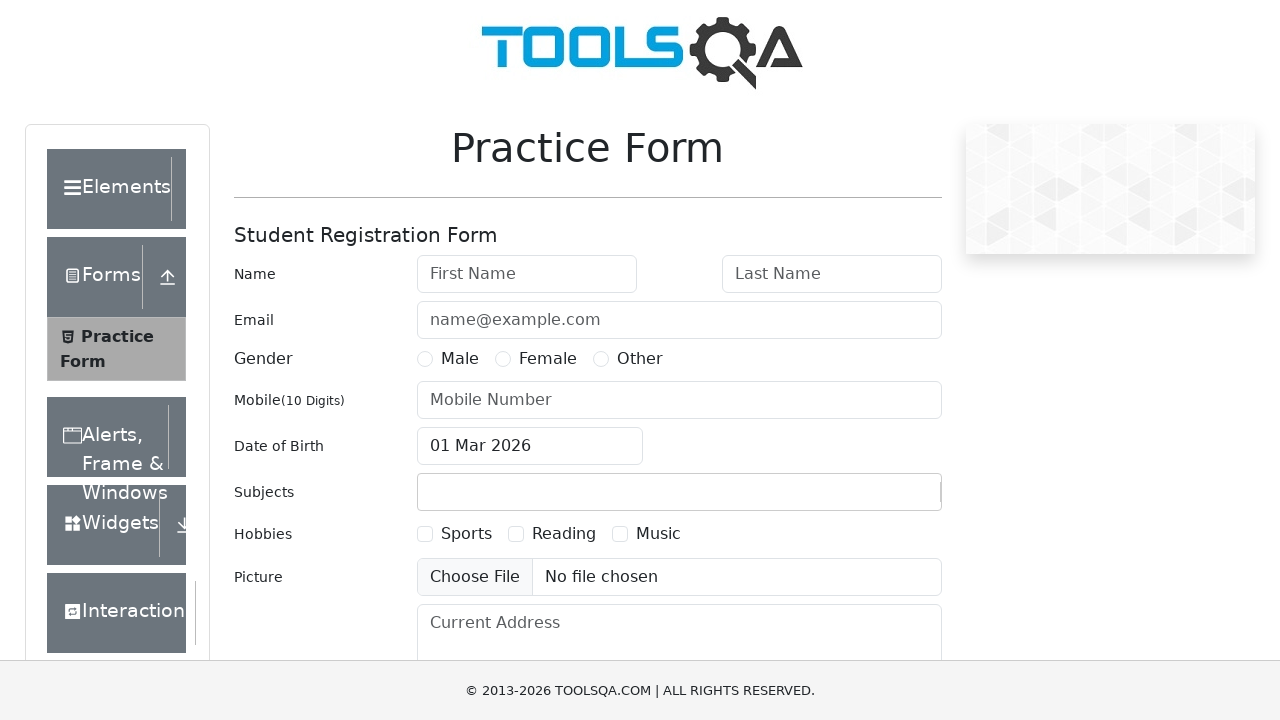

Verified first name field is enabled
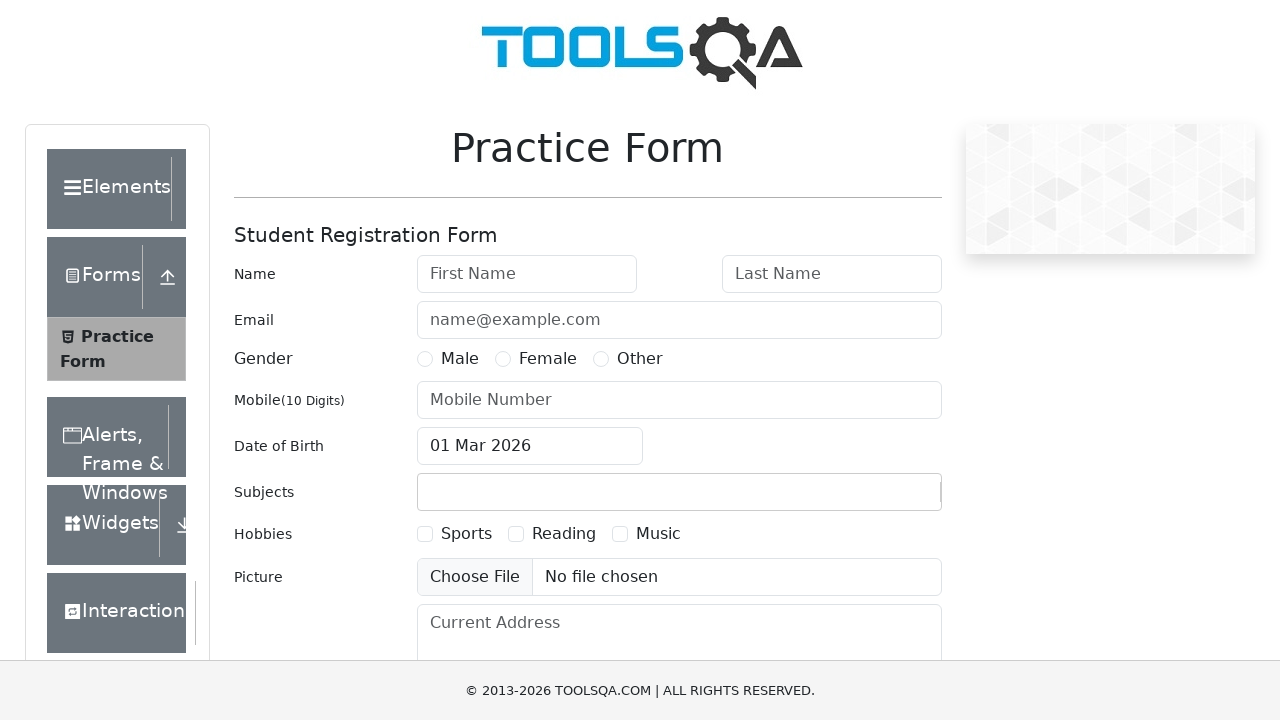

Verified first name field is editable
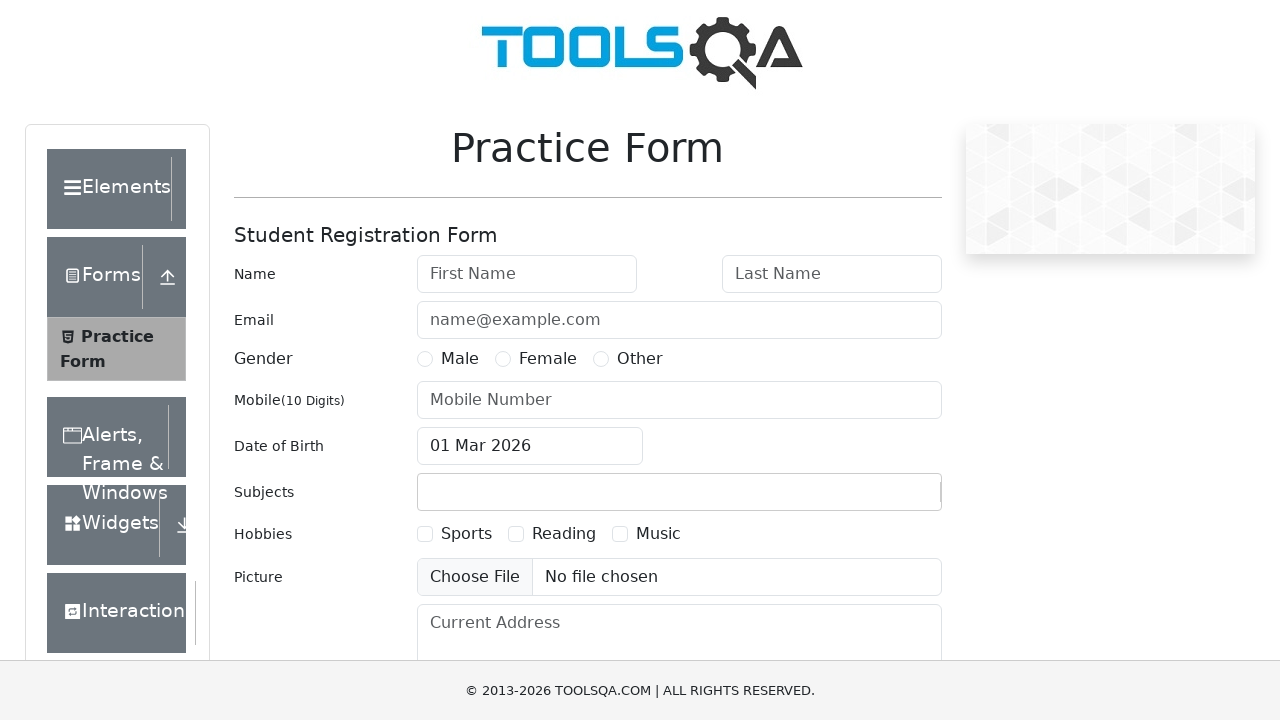

Verified sports checkbox is visible
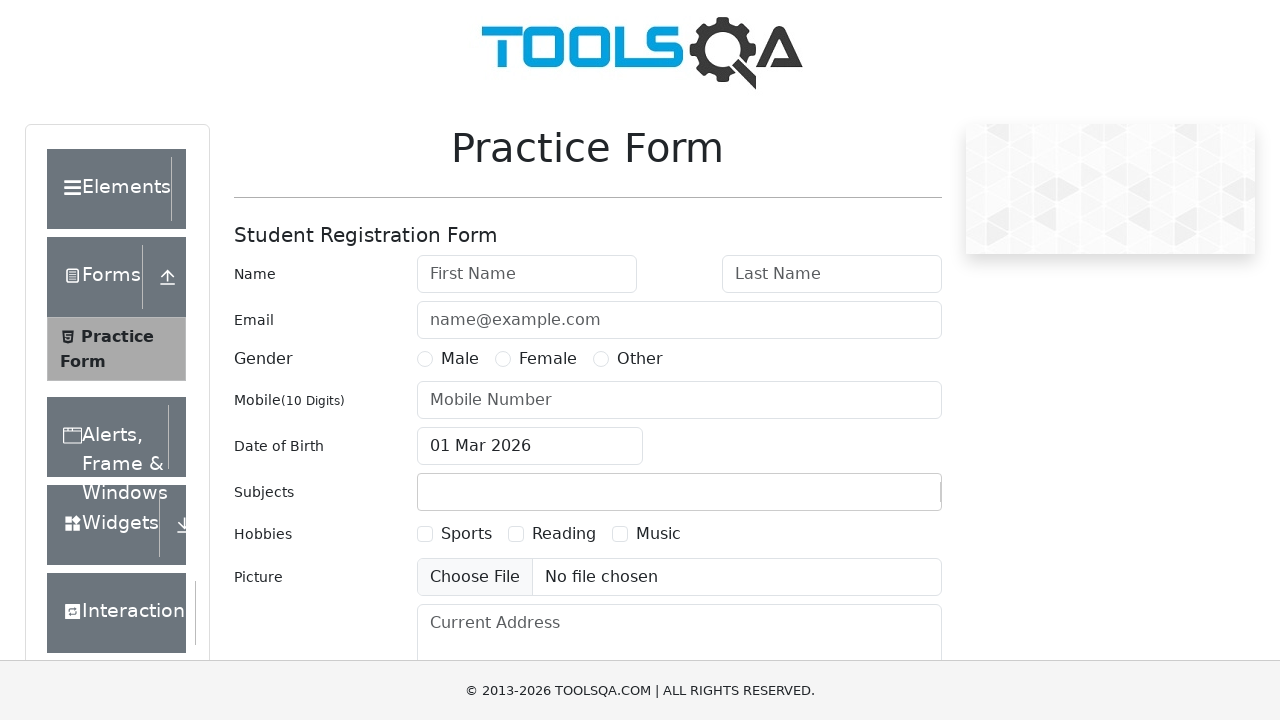

Verified submit button is visible
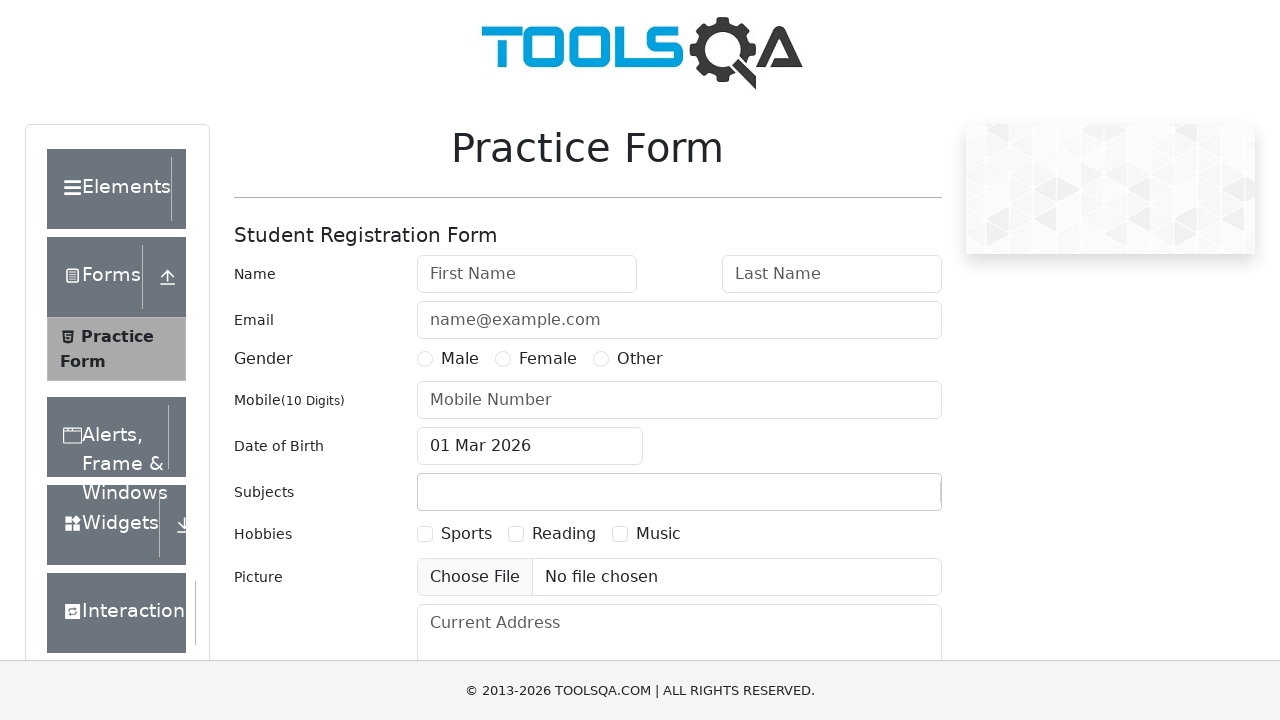

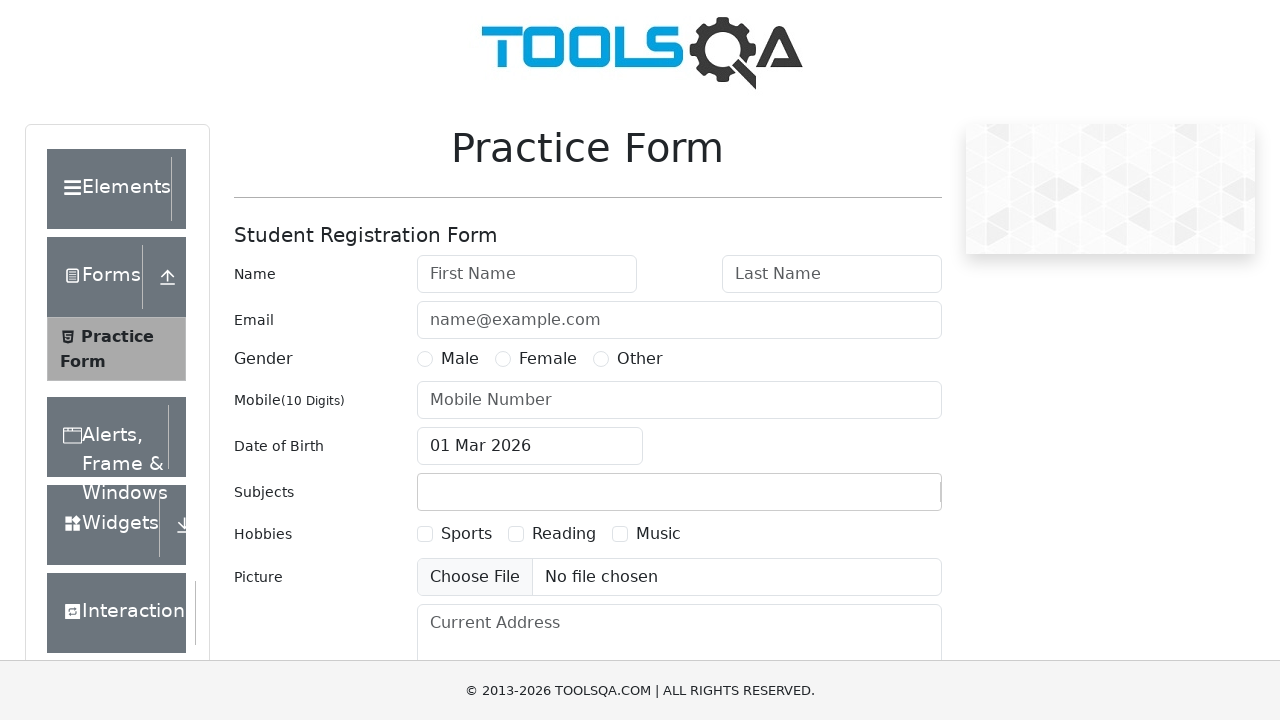